Tests checkbox functionality by checking all unchecked checkboxes

Starting URL: http://the-internet.herokuapp.com/checkboxes

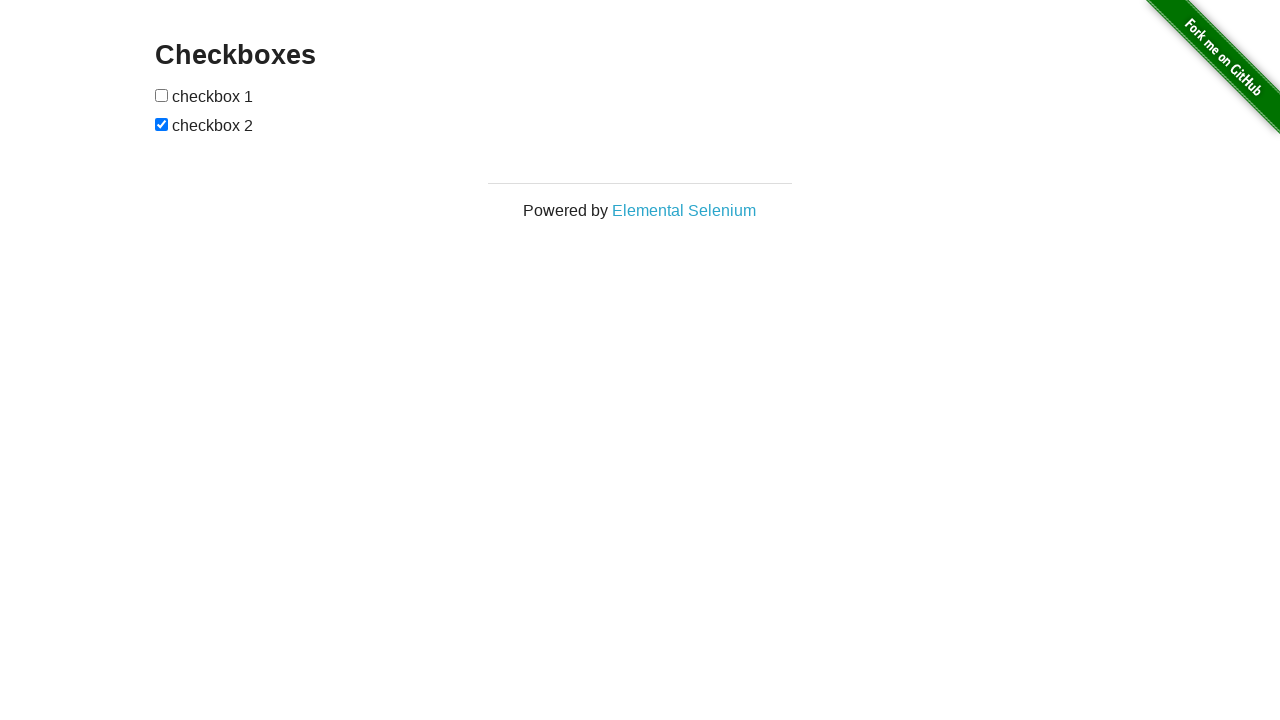

Located all checkboxes on the page
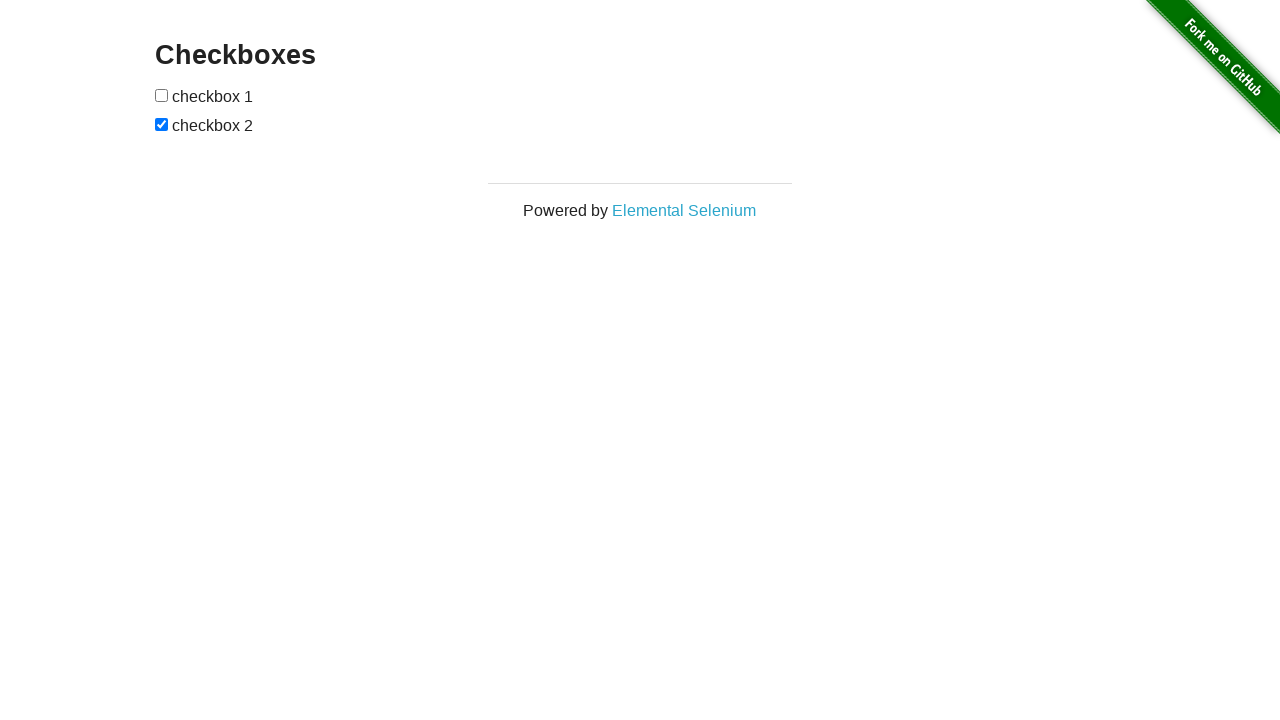

Found 2 checkboxes total
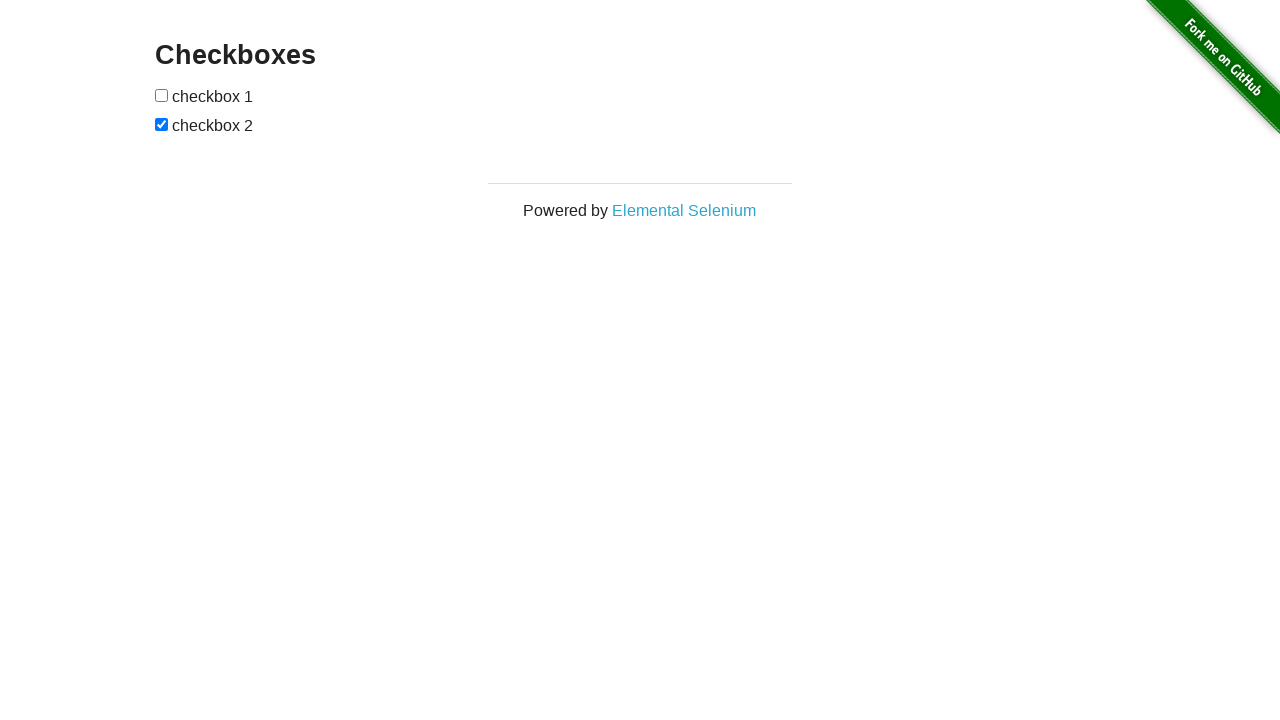

Retrieved checkbox 1 of 2
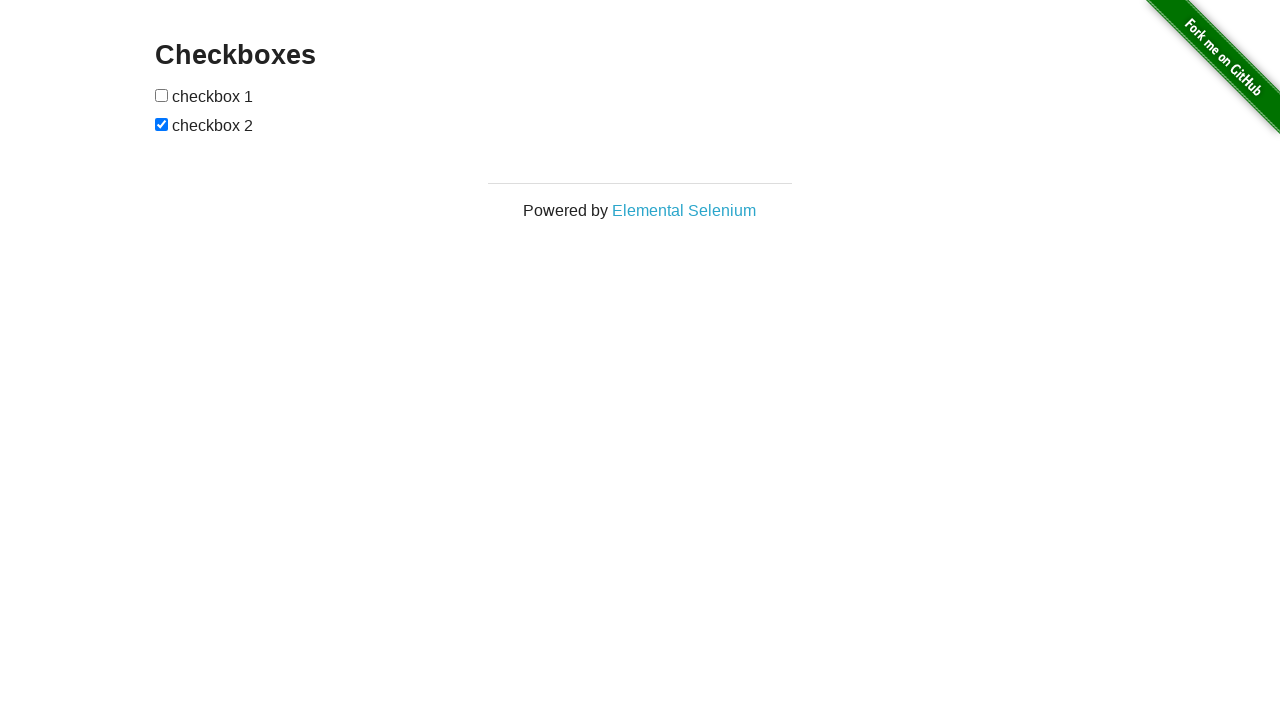

Checkbox 1 is unchecked, checking it now
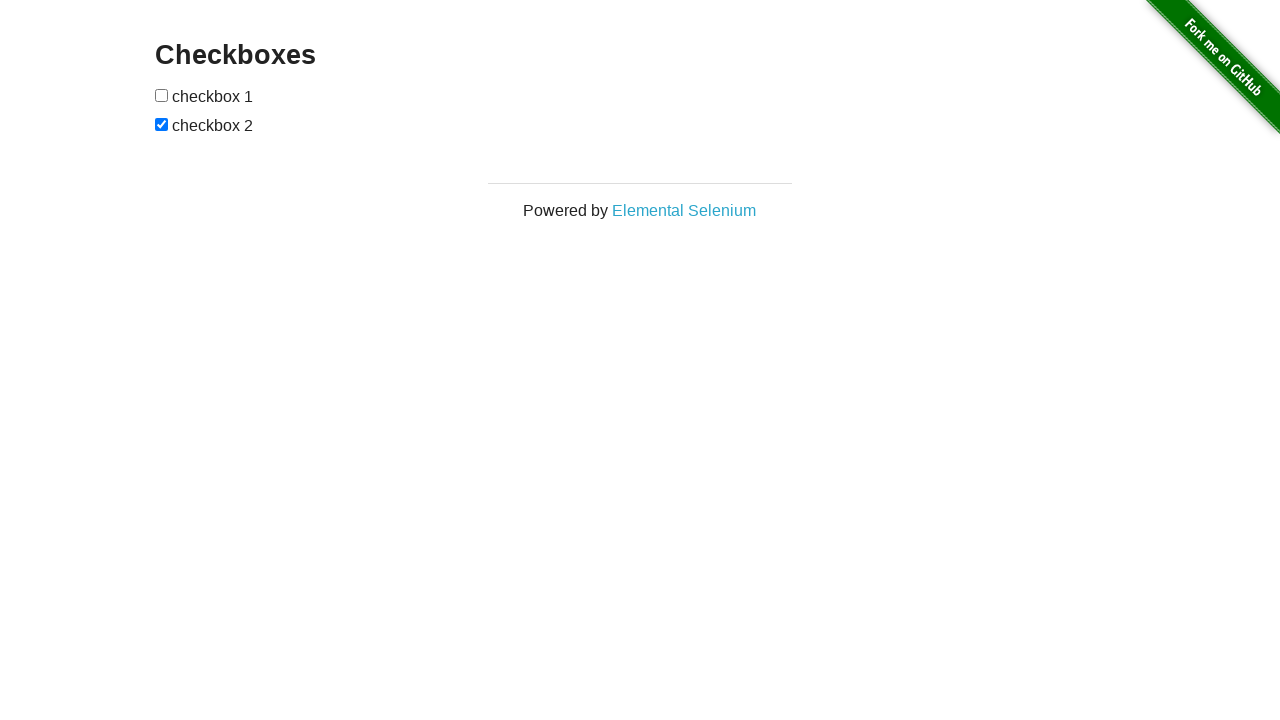

Clicked checkbox 1 to check it at (162, 95) on #checkboxes input[type='checkbox'] >> nth=0
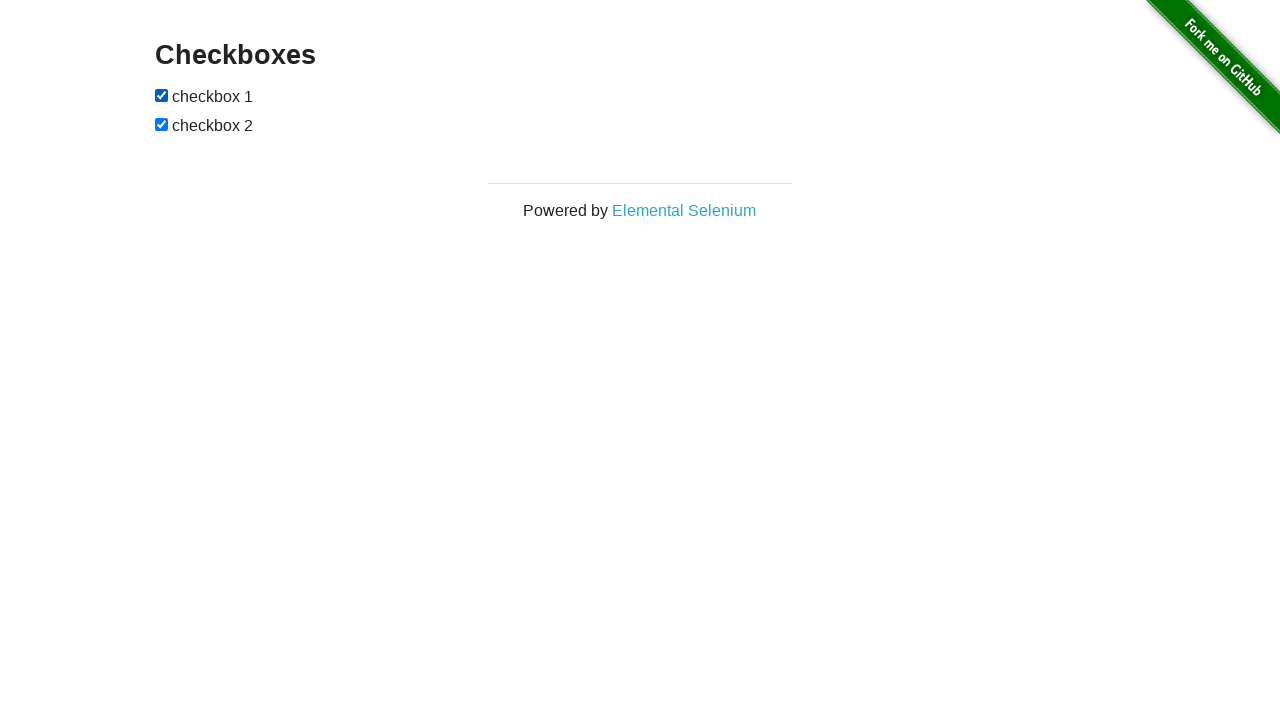

Retrieved checkbox 2 of 2
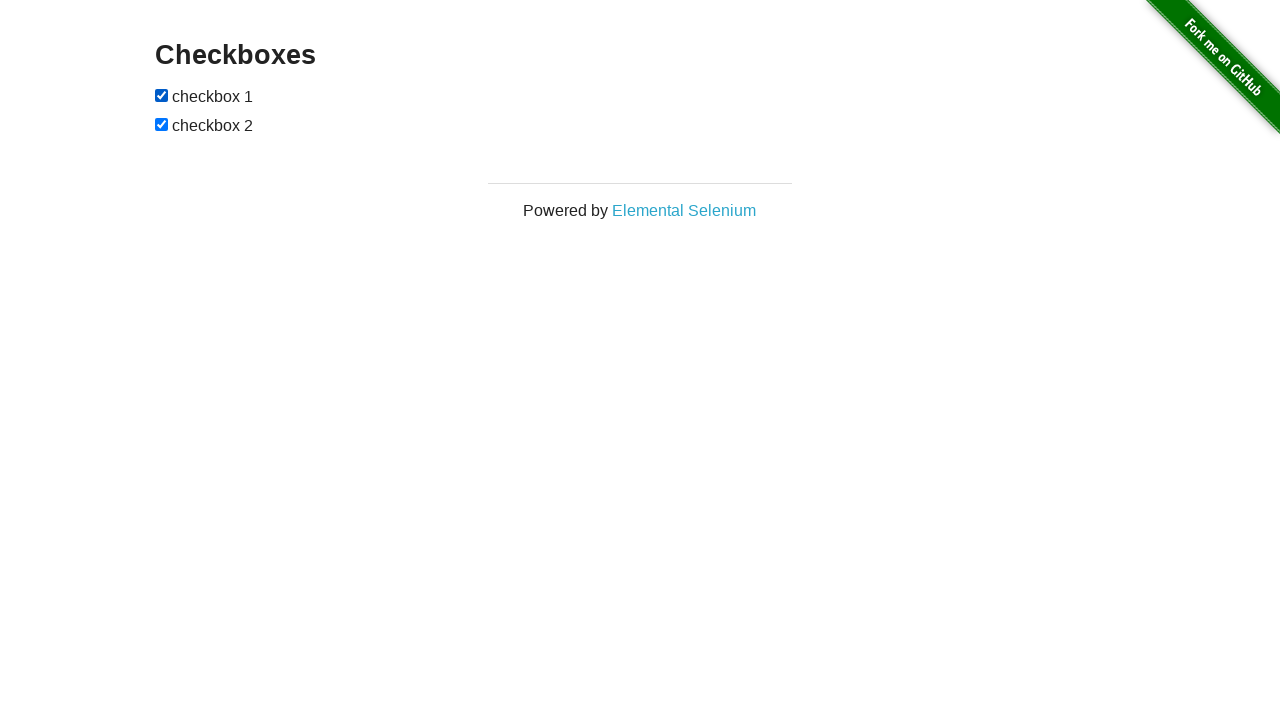

Waited for checkboxes to be updated
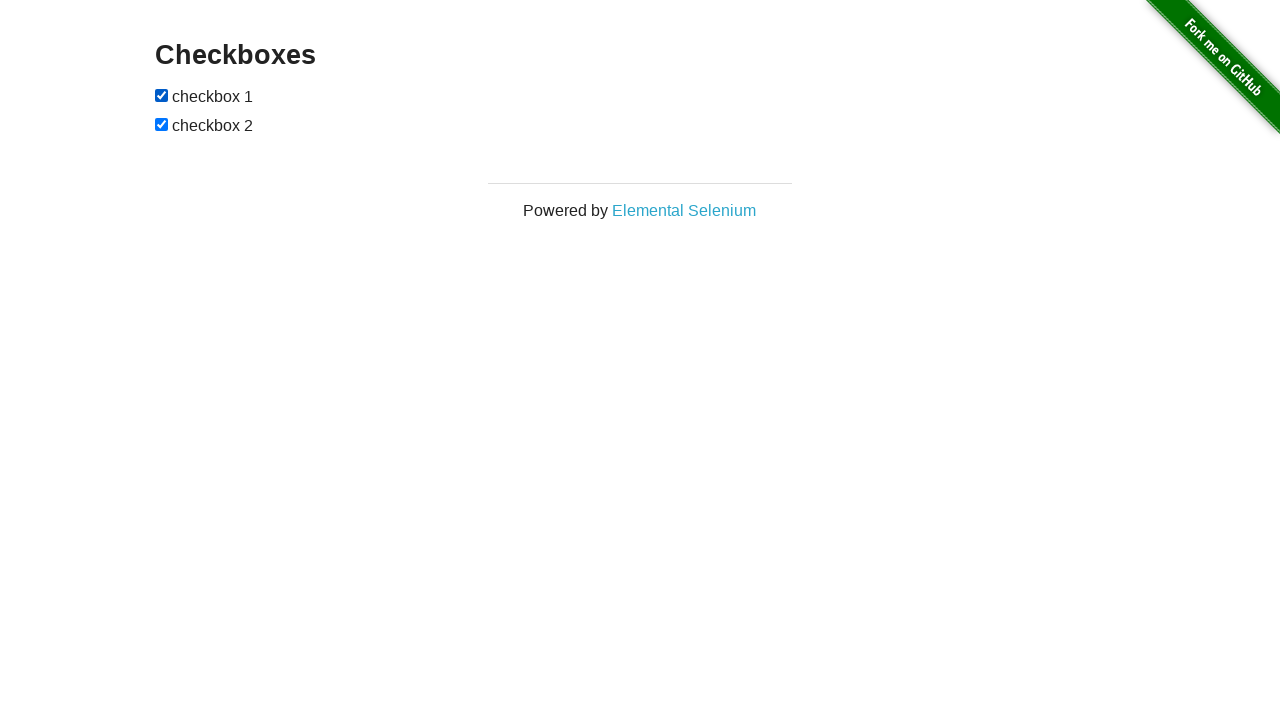

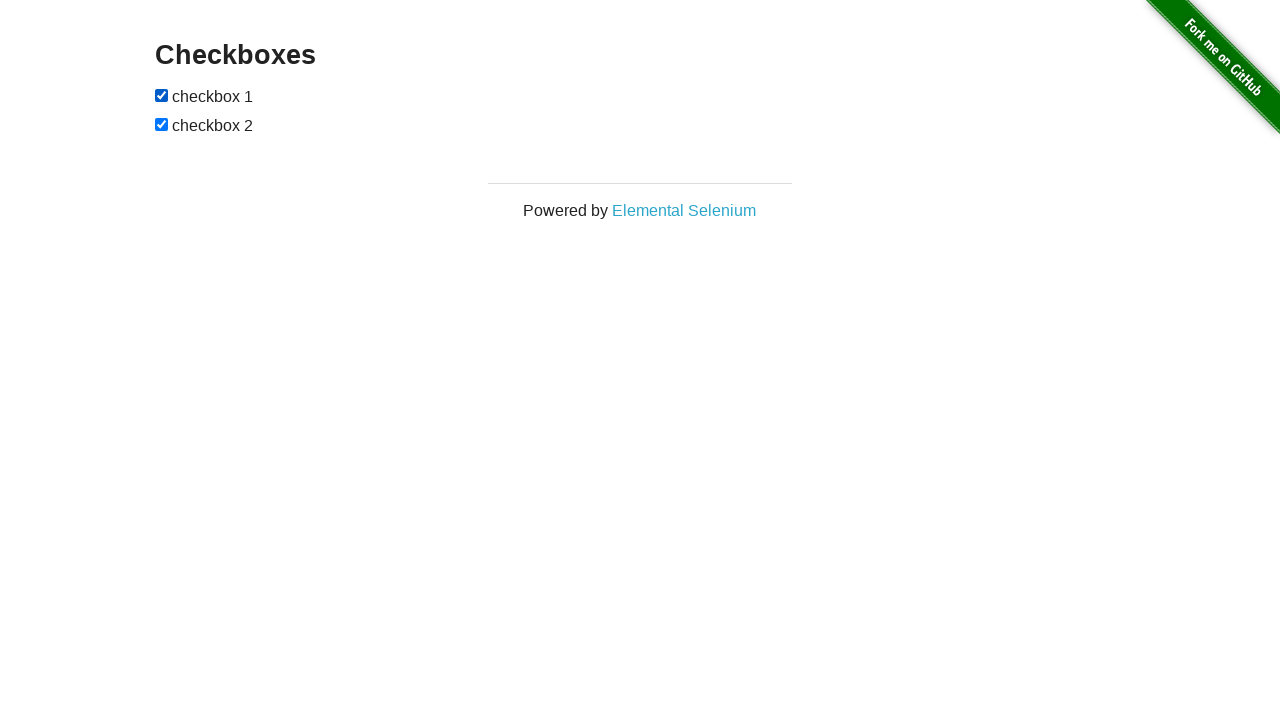